Tests auto-suggest dropdown functionality by typing a partial country name and selecting "India" from the suggestions that appear

Starting URL: https://rahulshettyacademy.com/dropdownsPractise/

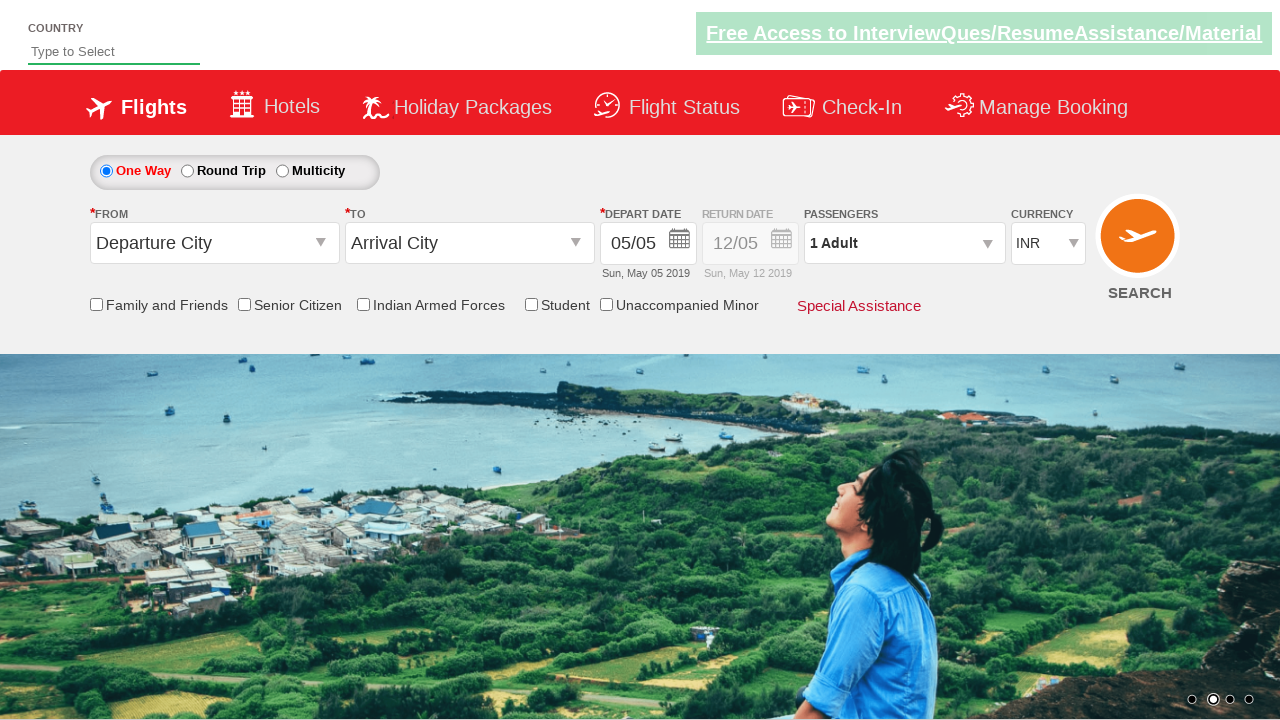

Typed 'ind' in autosuggest field to trigger dropdown on #autosuggest
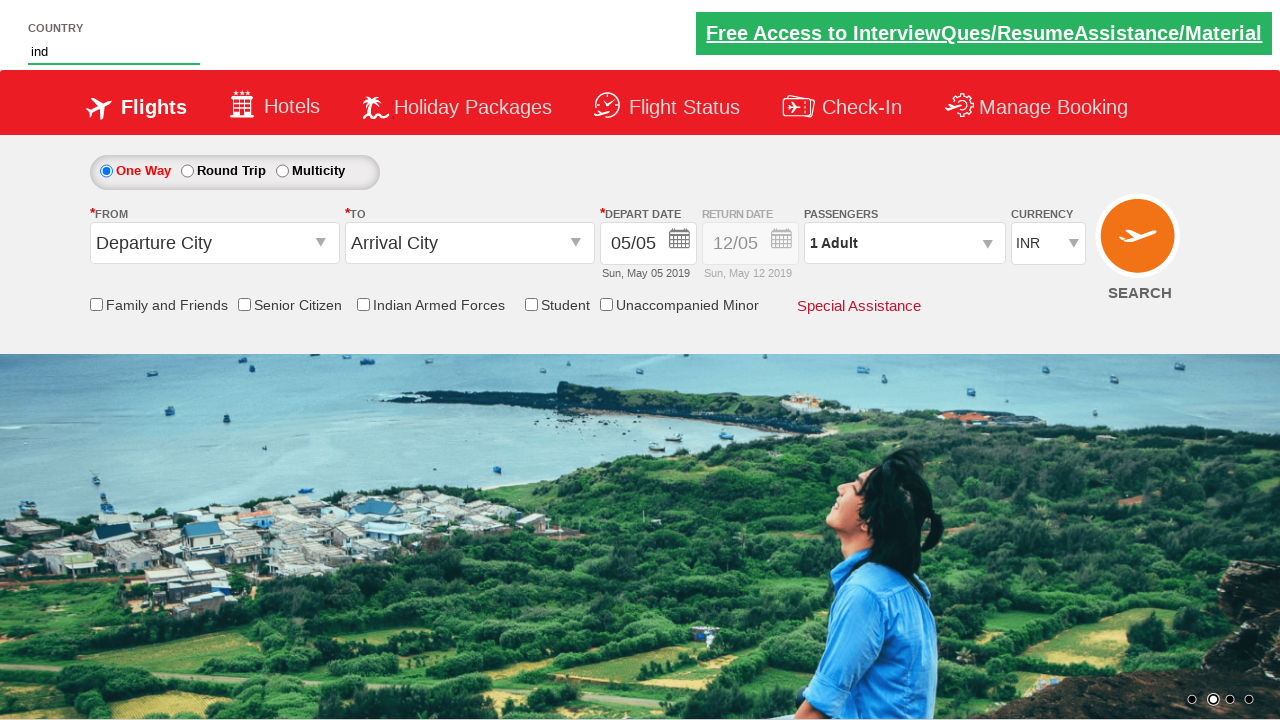

Auto-suggest dropdown options appeared
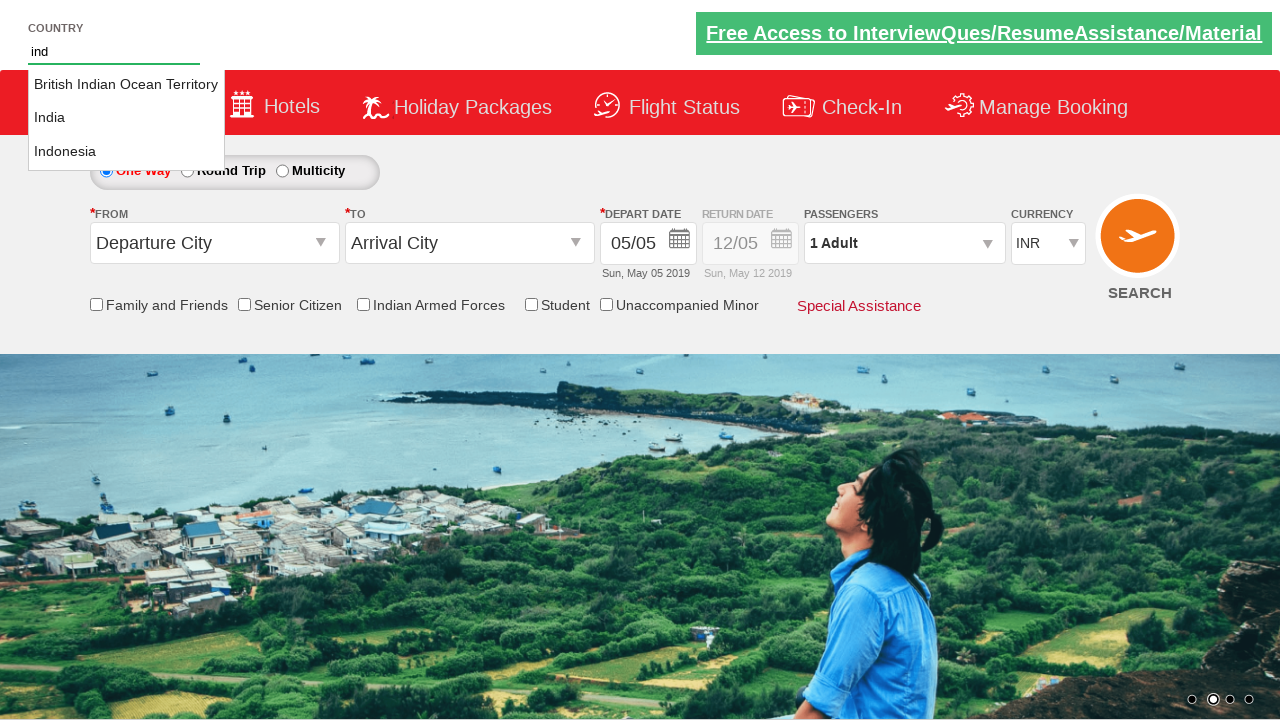

Selected 'India' from auto-suggest dropdown at (126, 118) on li.ui-menu-item a:text-is('India')
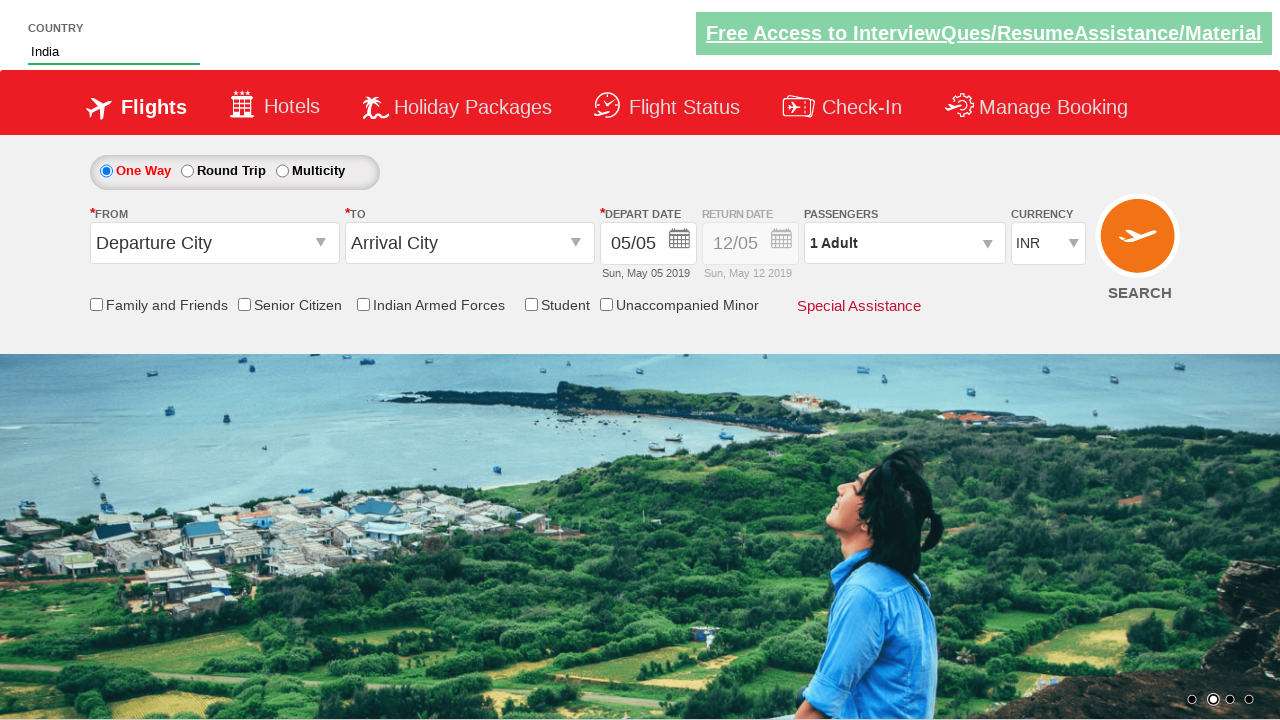

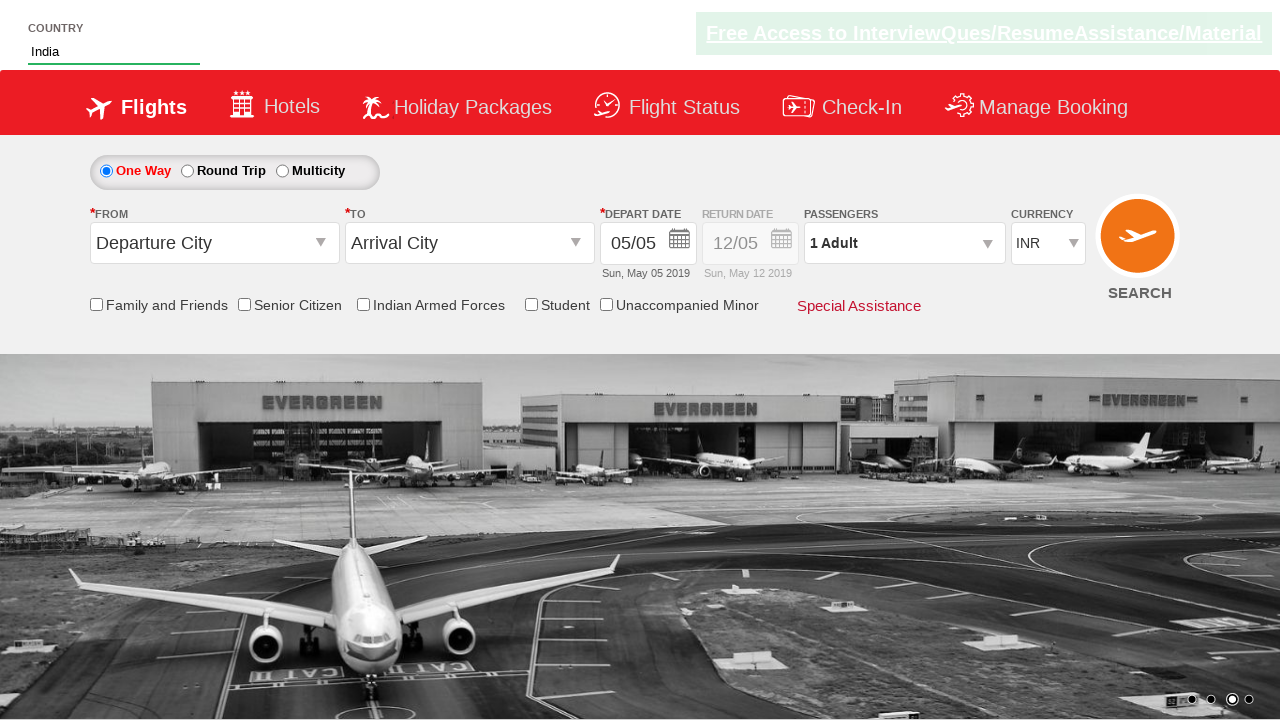